Navigates to the Rahul Shetty Academy Angular practice page and verifies the page loads successfully by checking the title.

Starting URL: https://rahulshettyacademy.com/angularpractice/

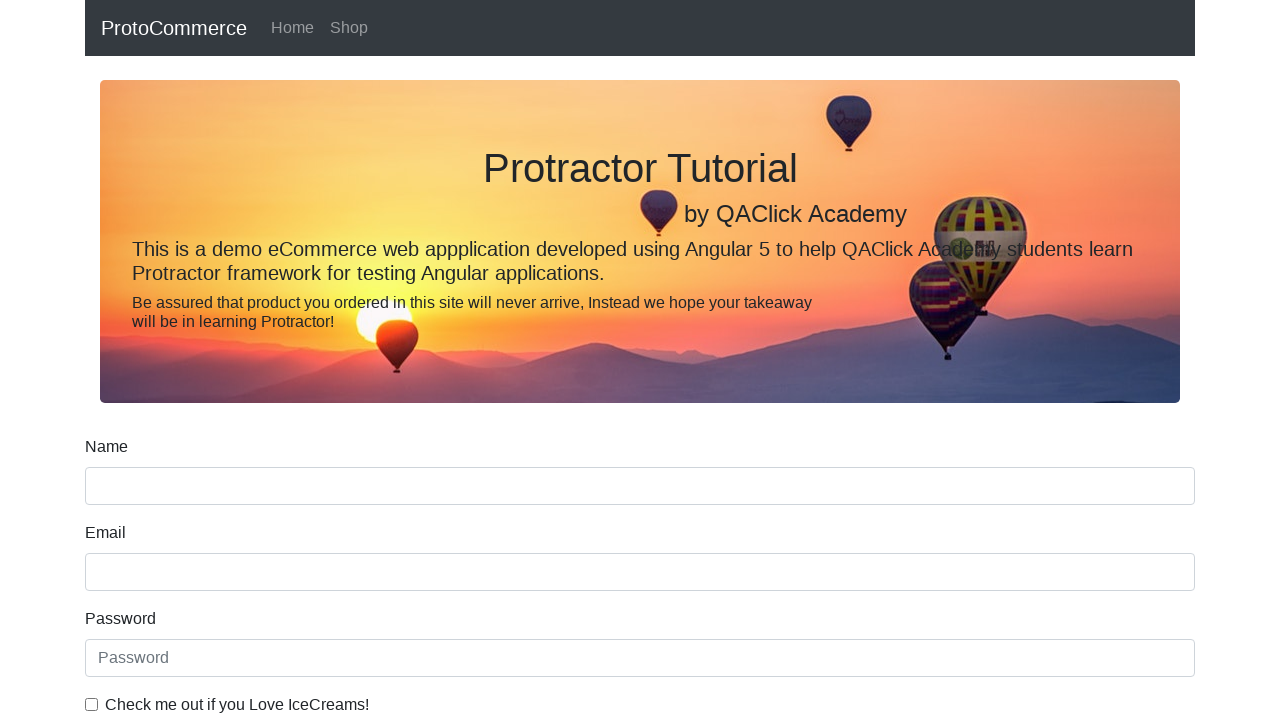

Navigated to Rahul Shetty Academy Angular practice page
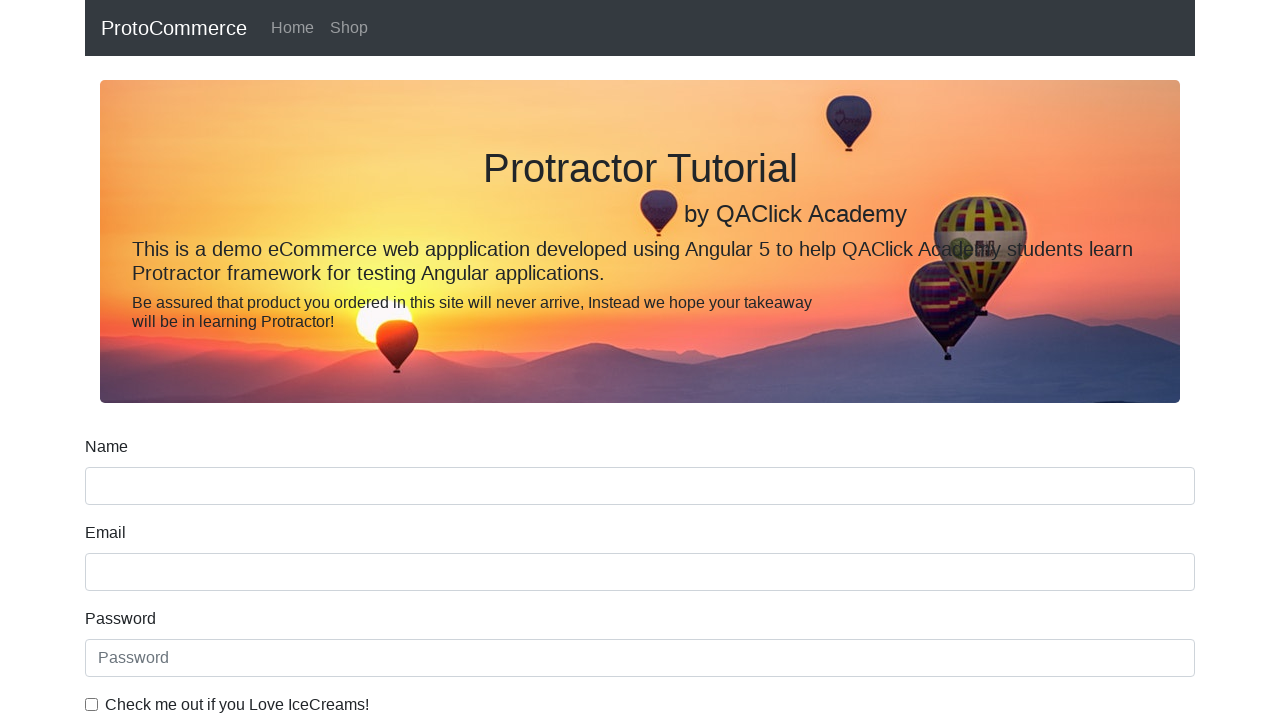

Page DOM content fully loaded
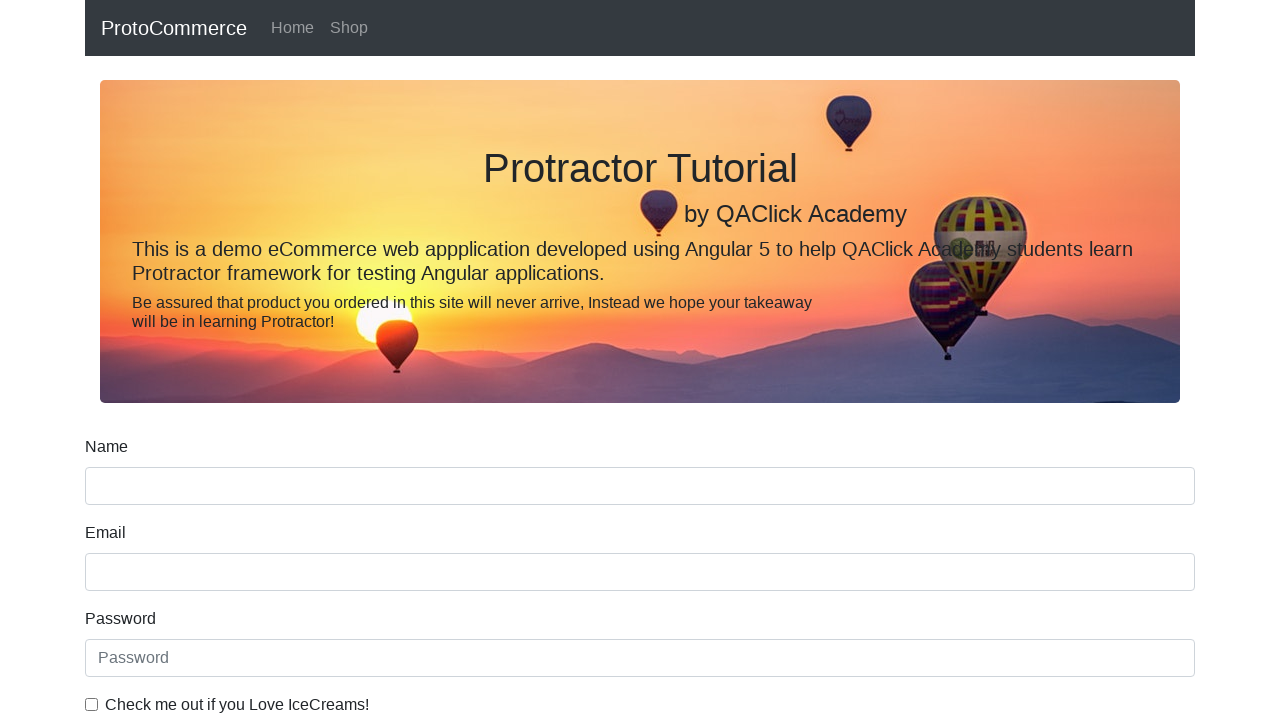

Verified page title contains 'ProtoCommerce' or 'Practice'
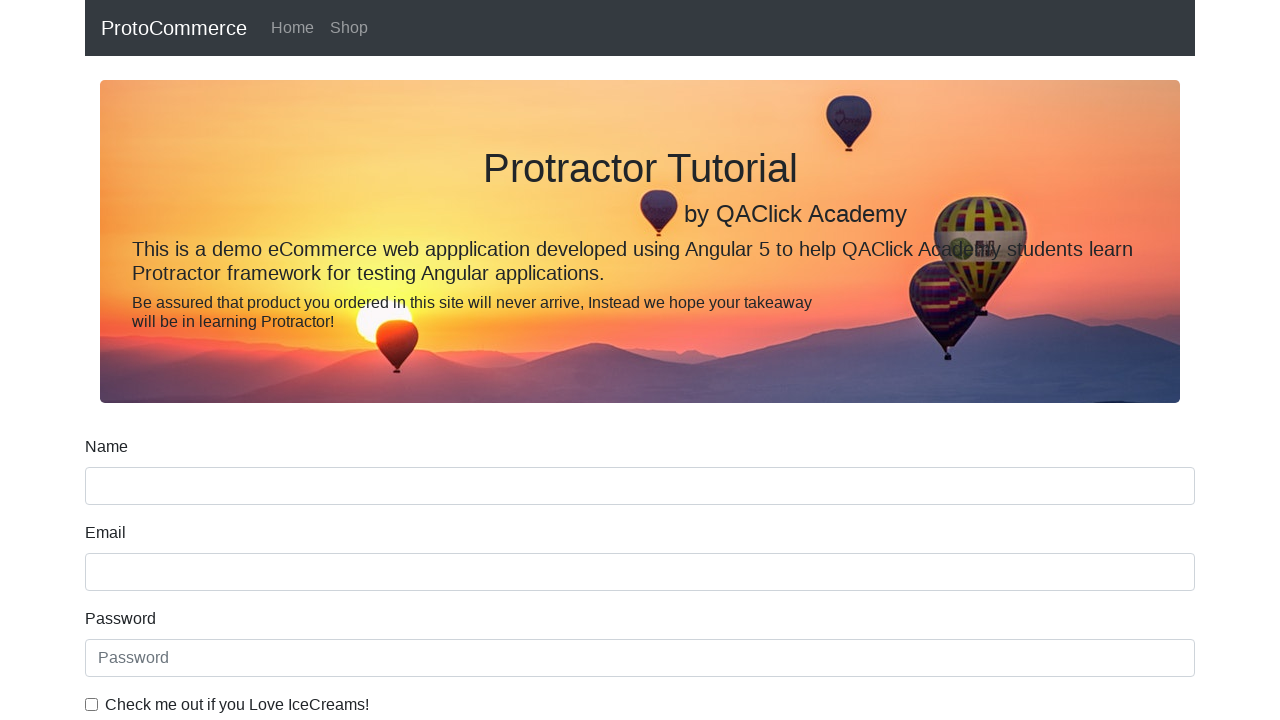

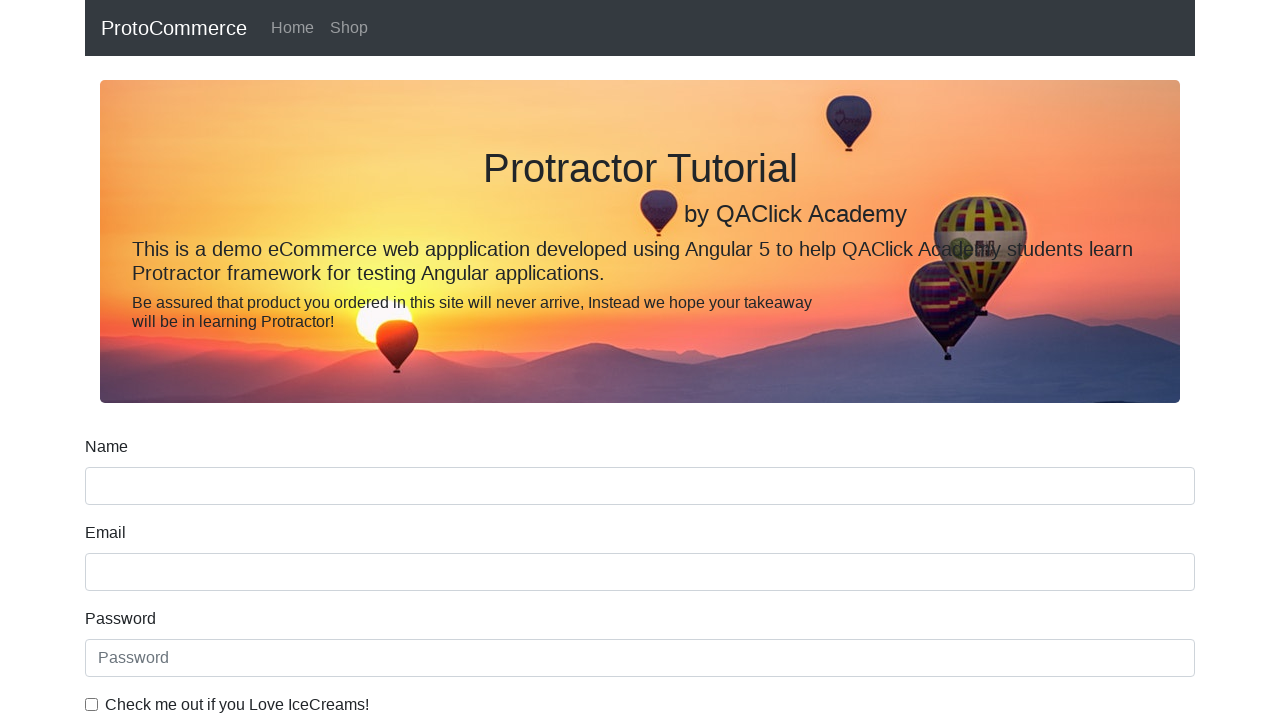